Navigates to tanzil.net website and retrieves the page title

Starting URL: https://tanzil.net

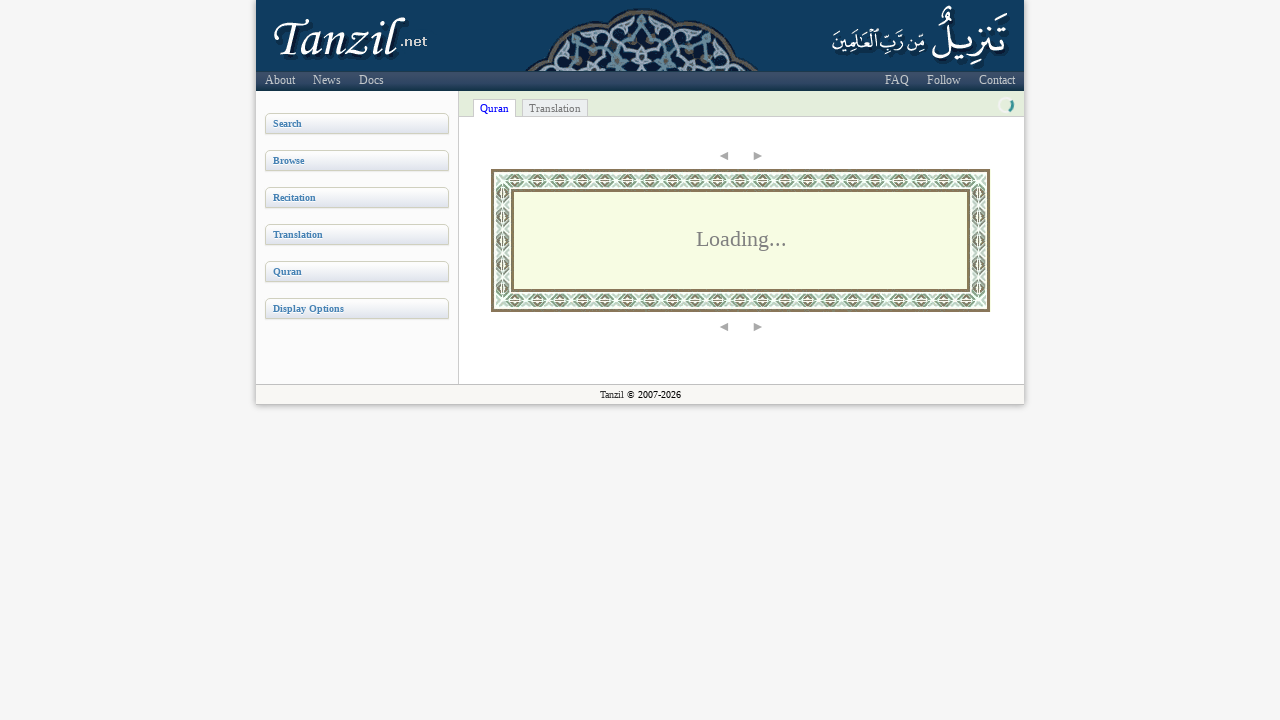

Navigated to https://tanzil.net
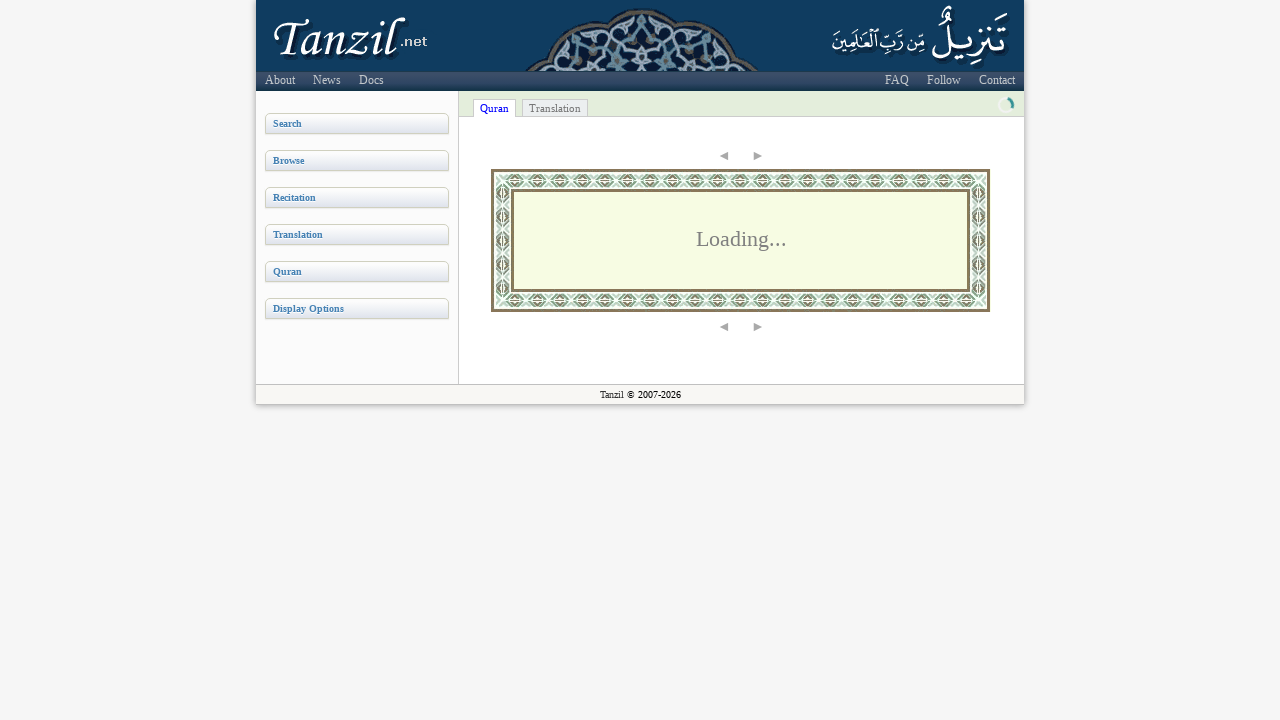

Retrieved page title: Tanzil - Quran Navigator | القرآن الكريم
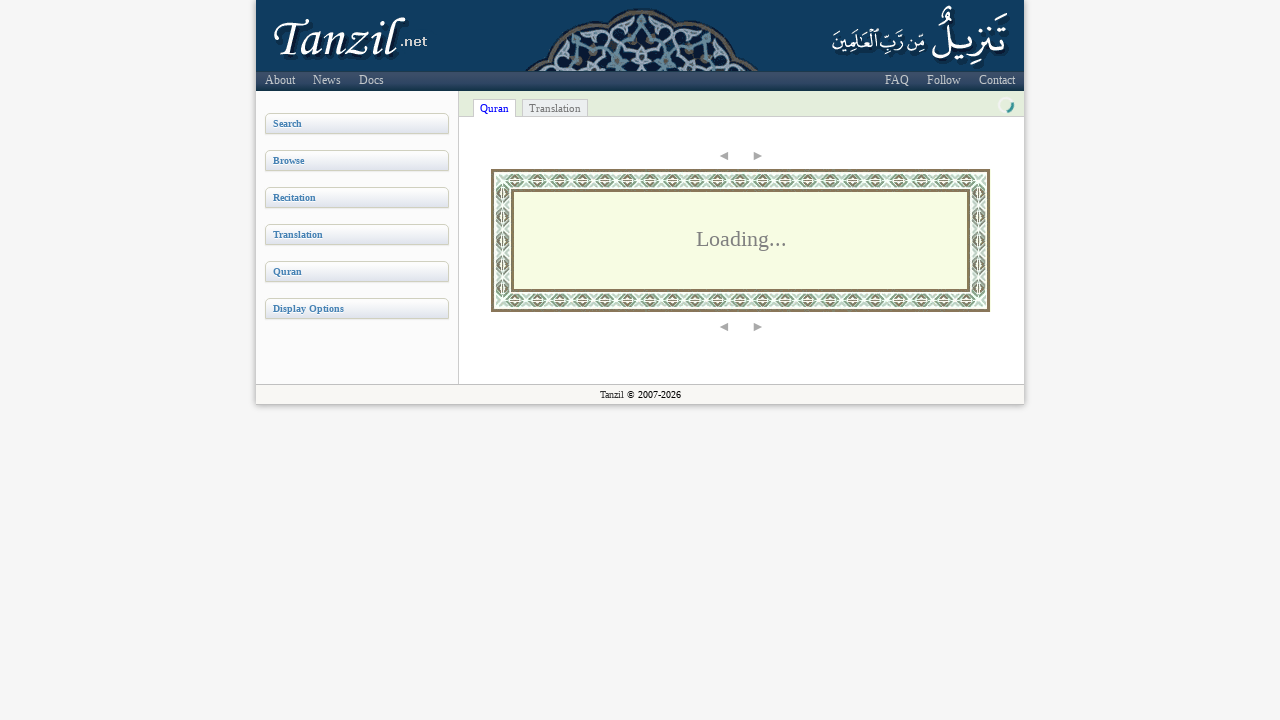

Printed page title to console: Tanzil - Quran Navigator | القرآن الكريم
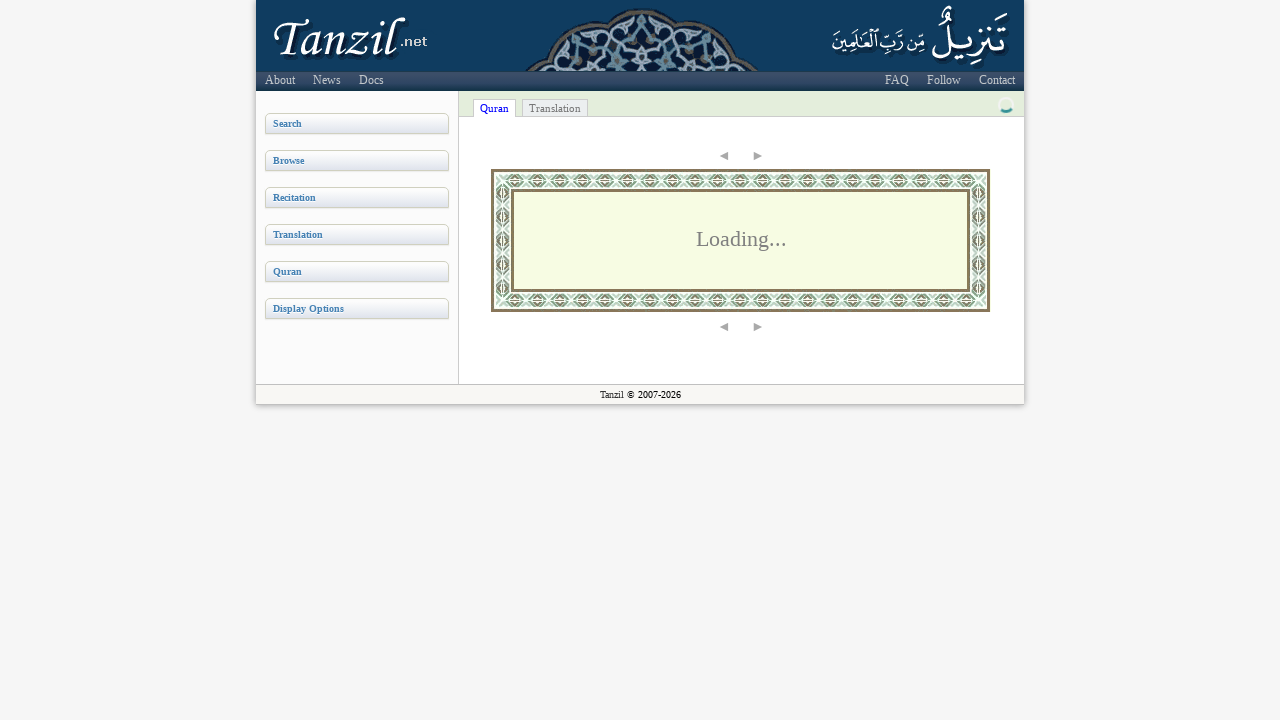

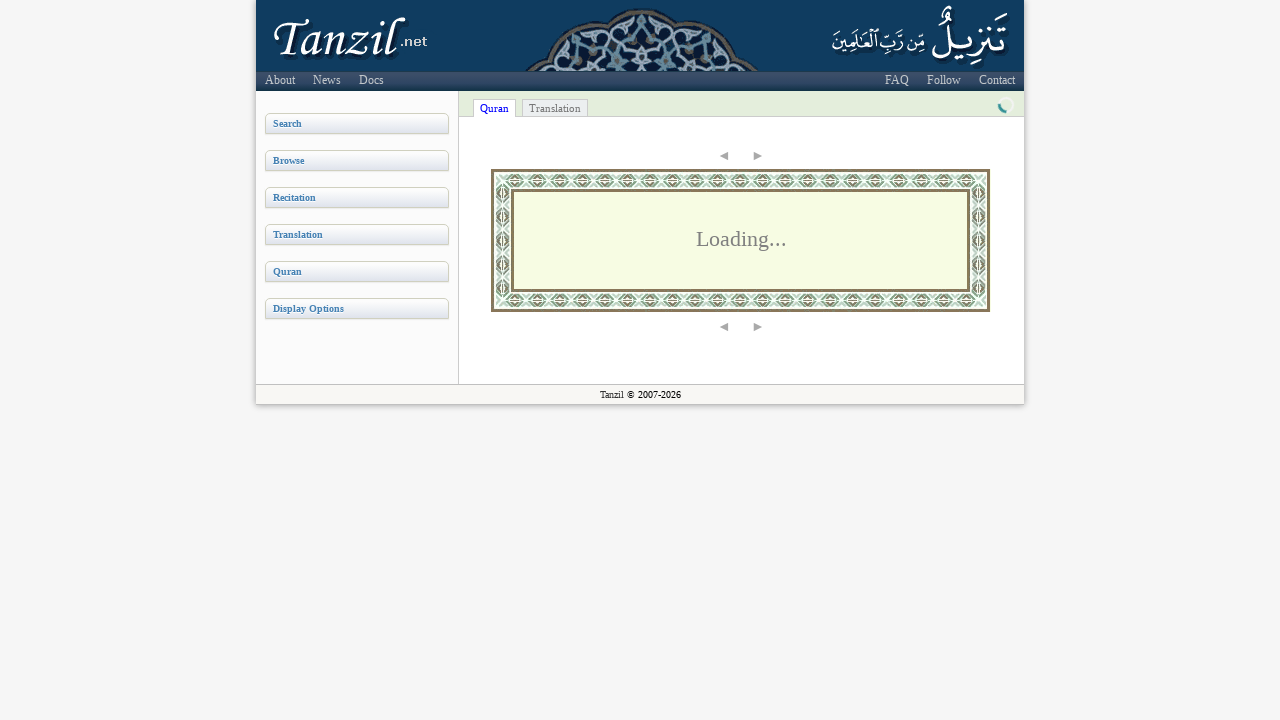